Tests window handling functionality by navigating to a demo page and clicking a button that opens a new tabbed window.

Starting URL: http://demo.automationtesting.in/Windows.html

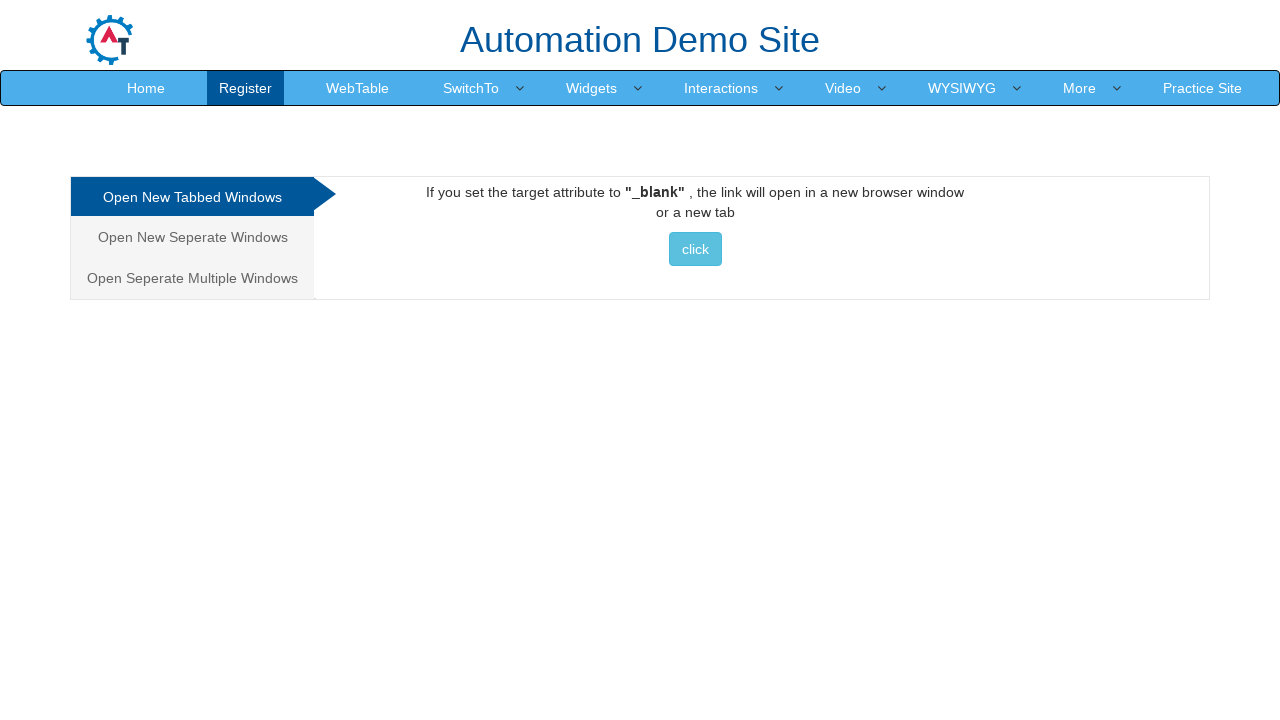

Navigated to Windows.html demo page
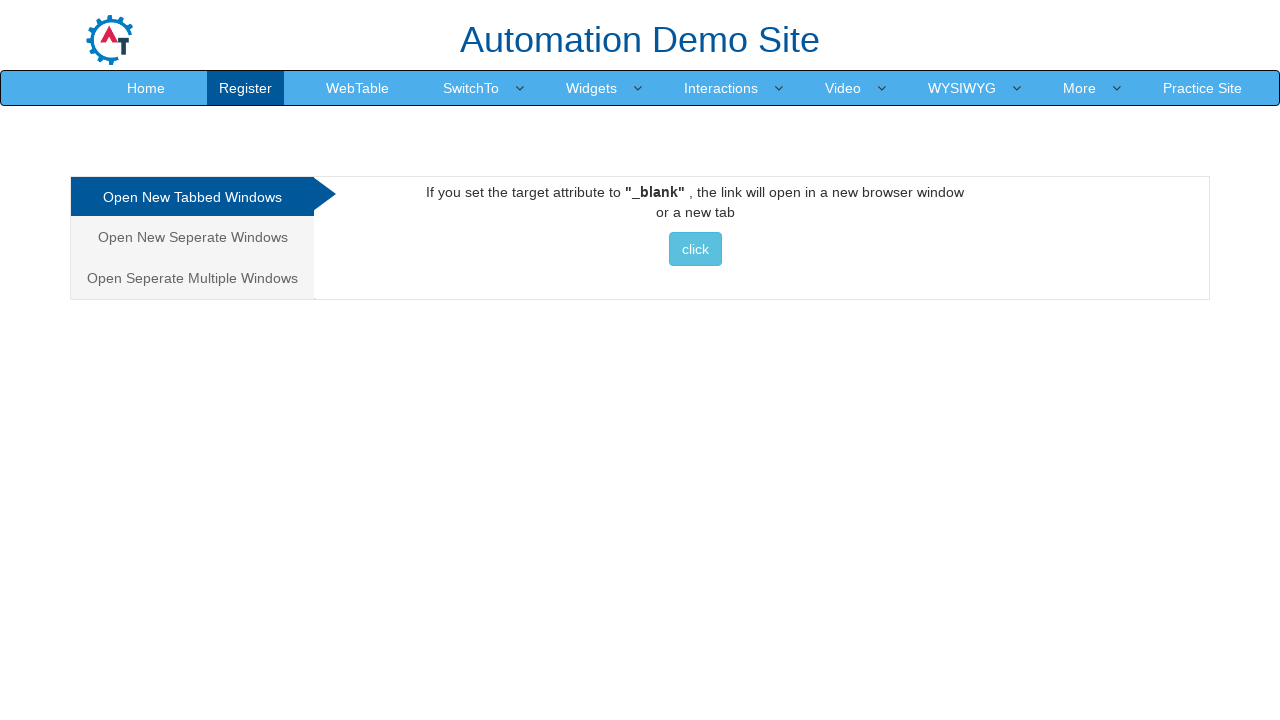

Clicked button to open new tabbed window at (695, 249) on xpath=//*[@id='Tabbed']/a/button
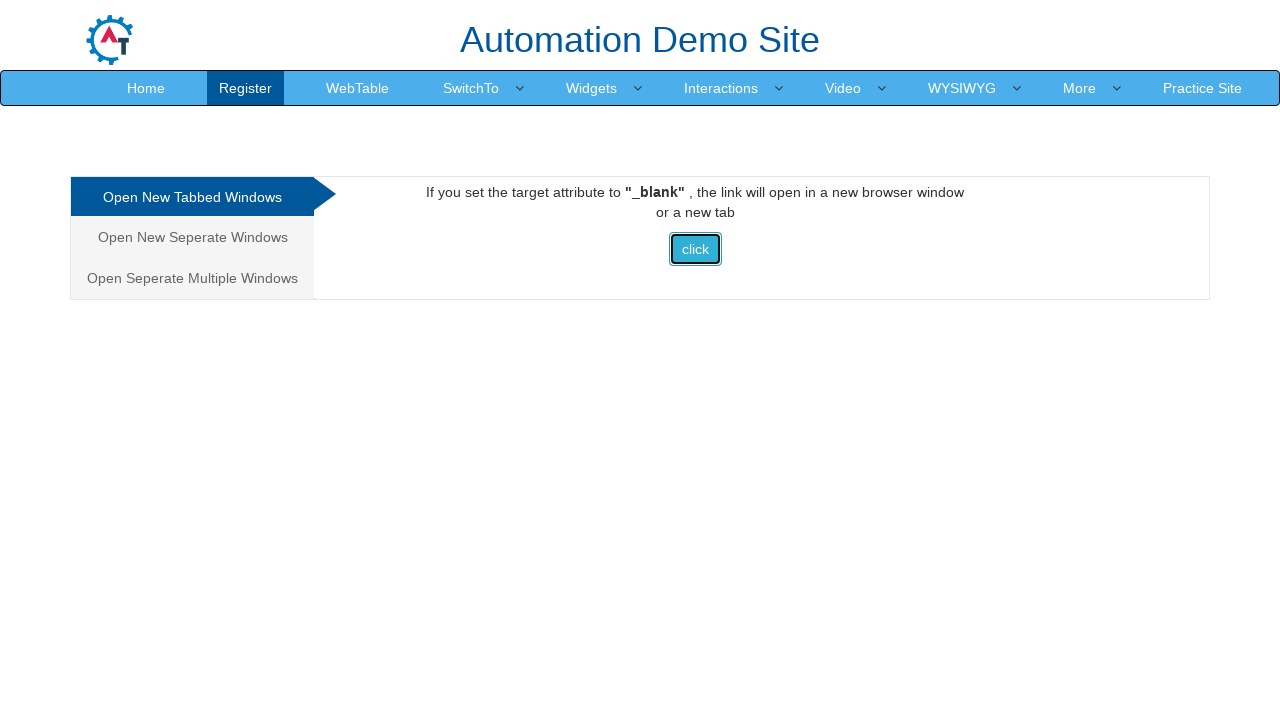

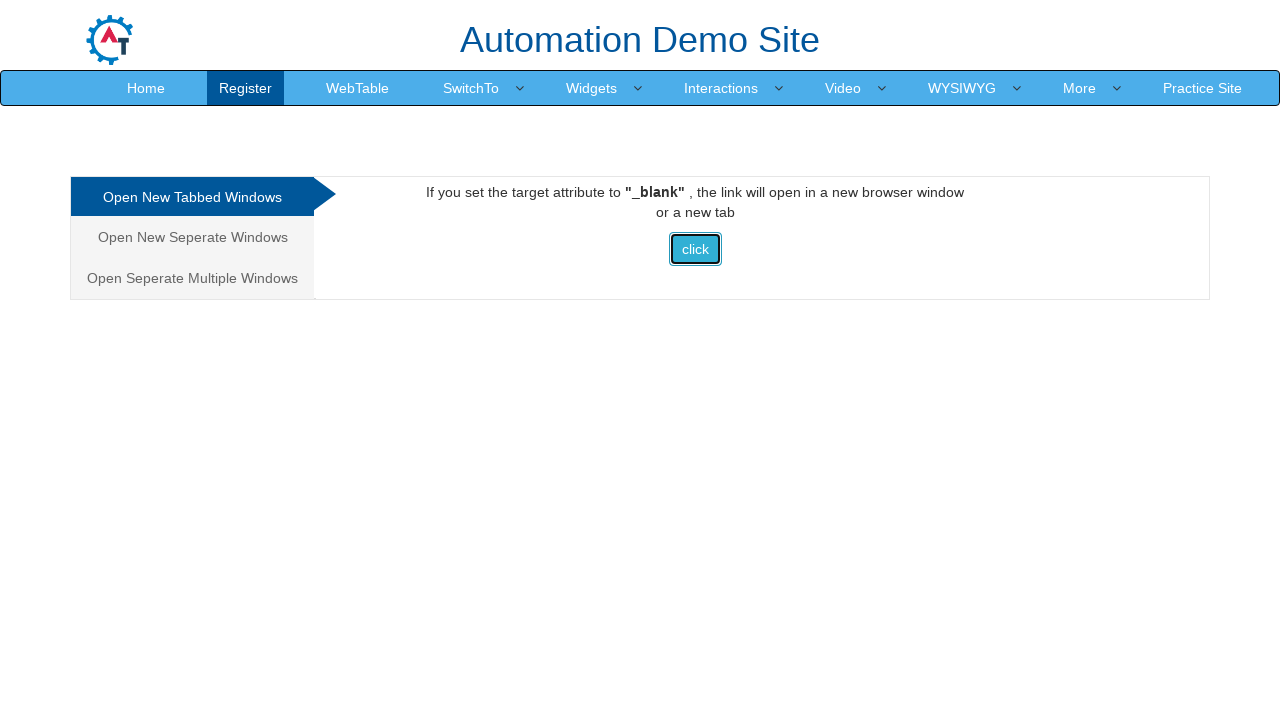